Tests a calculator web application by entering two numbers, selecting an addition operator, clicking the calculate button, and verifying the result

Starting URL: https://juliemr.github.io/protractor-demo/

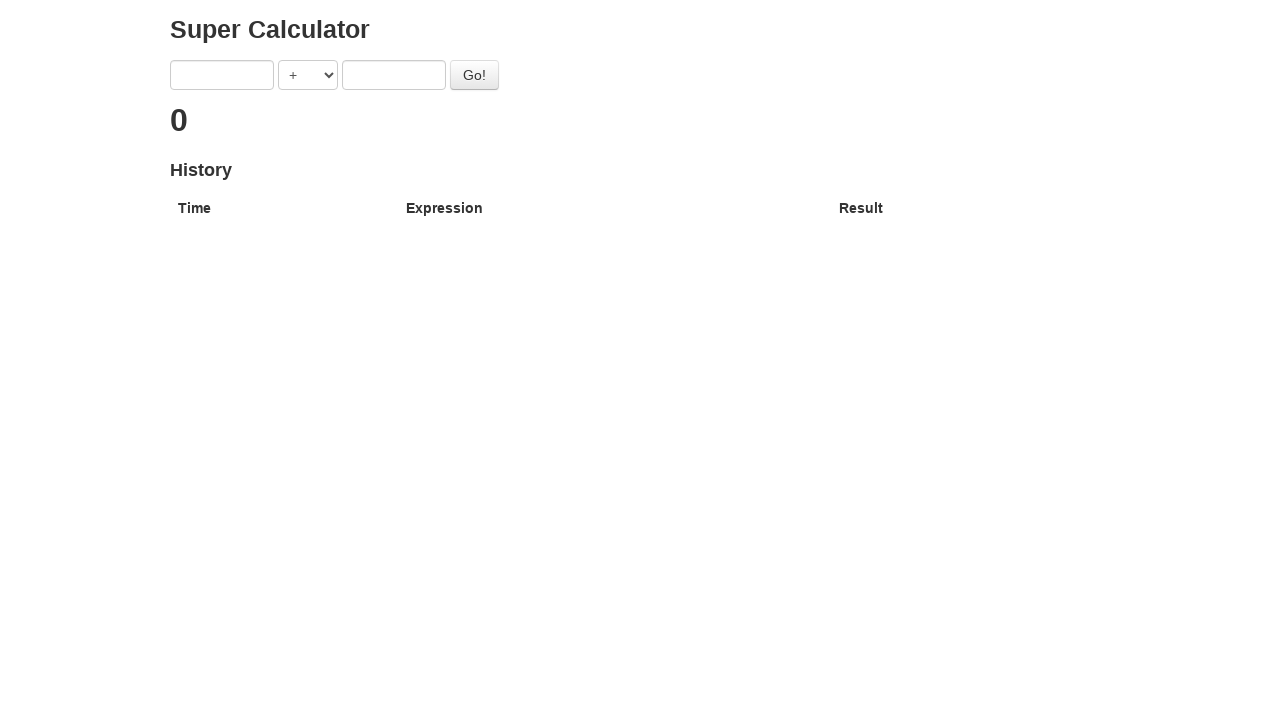

Cleared first input field on //input[1]
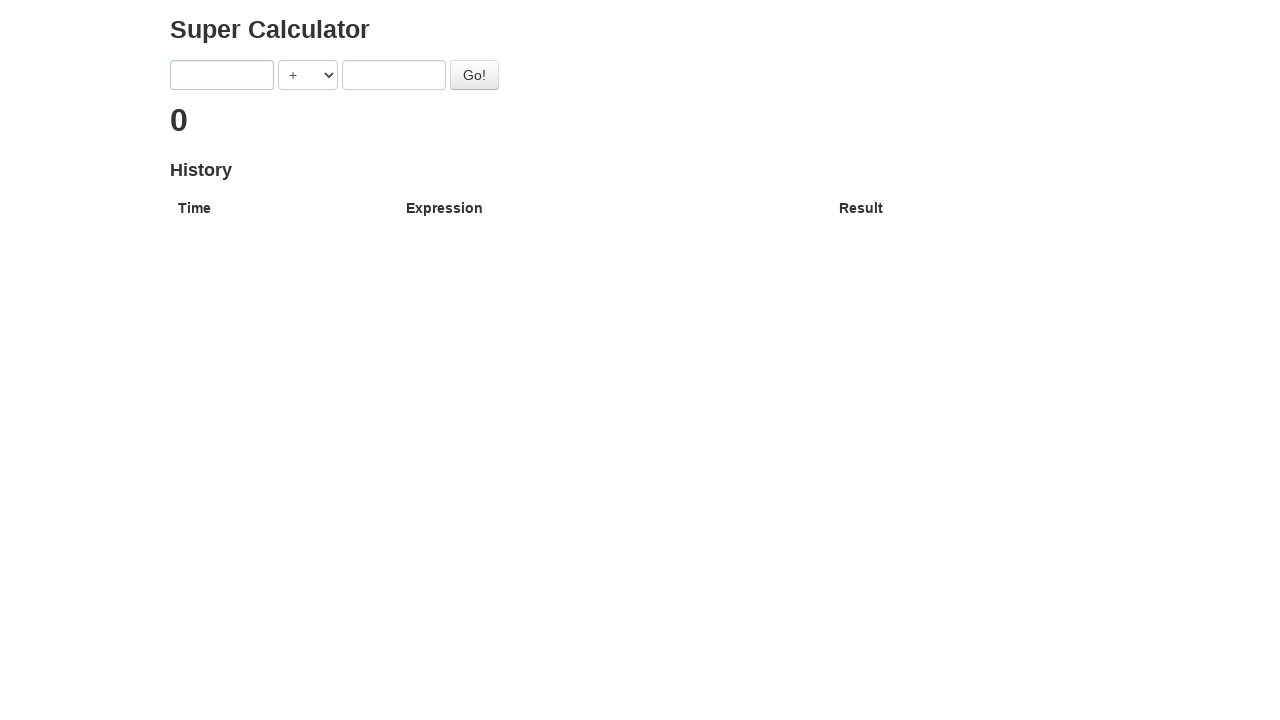

Entered '1' in first input field on //input[1]
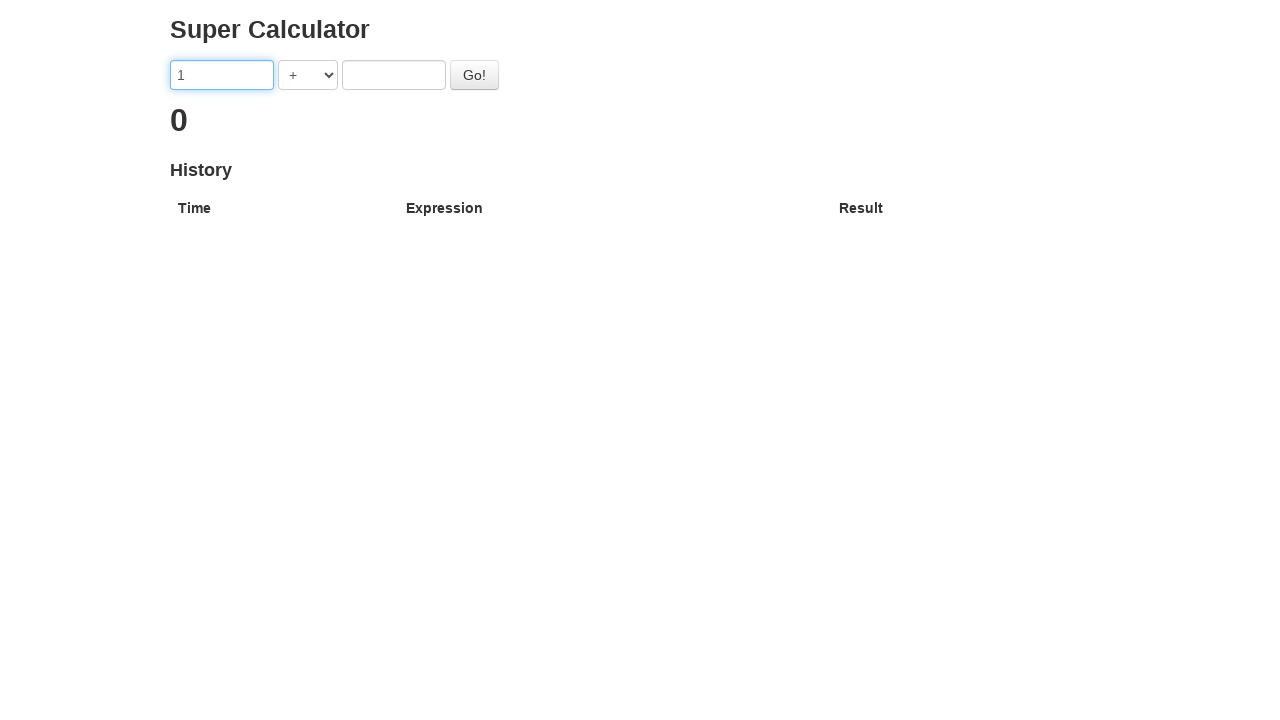

Cleared second input field on //input[2]
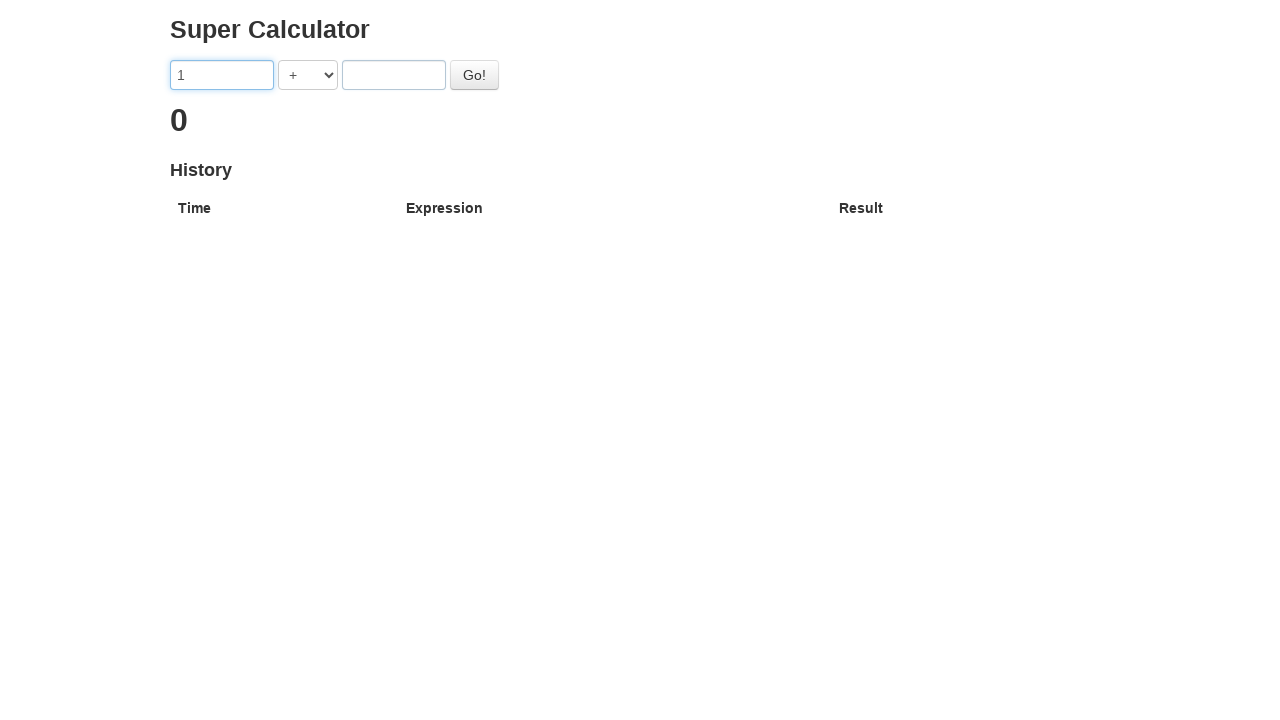

Entered '1' in second input field on //input[2]
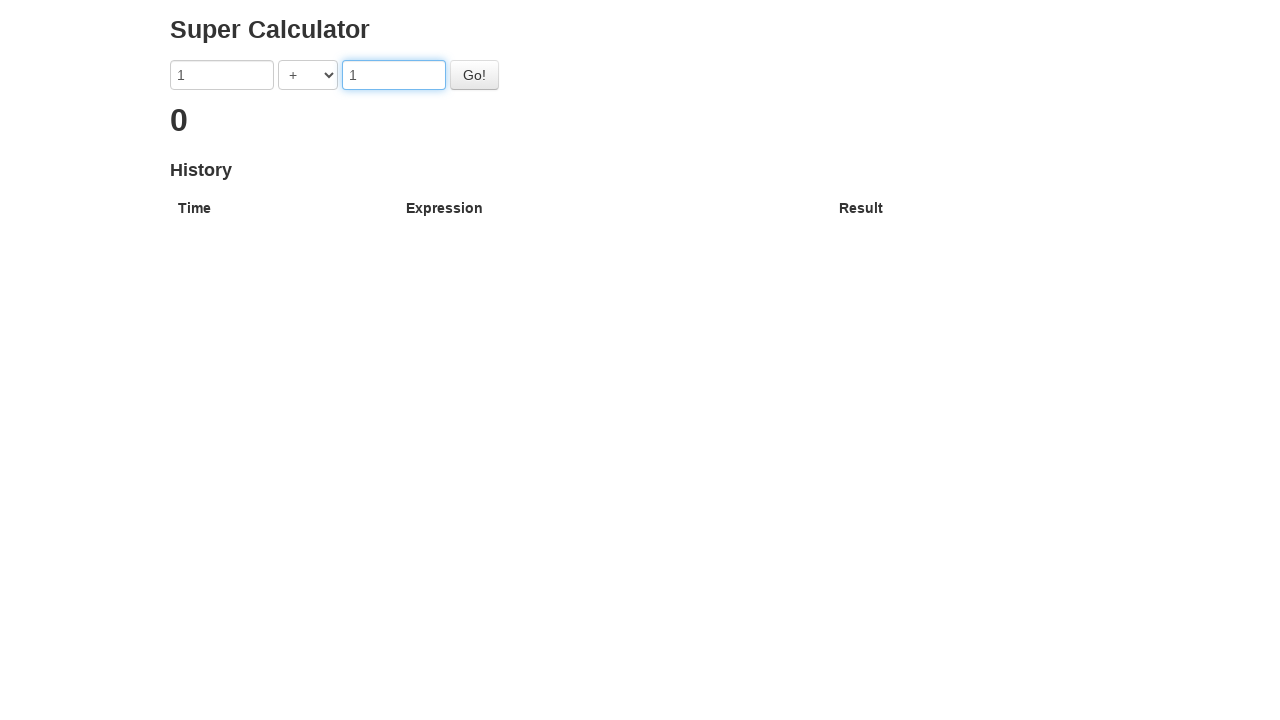

Selected '+' operator from dropdown on //select
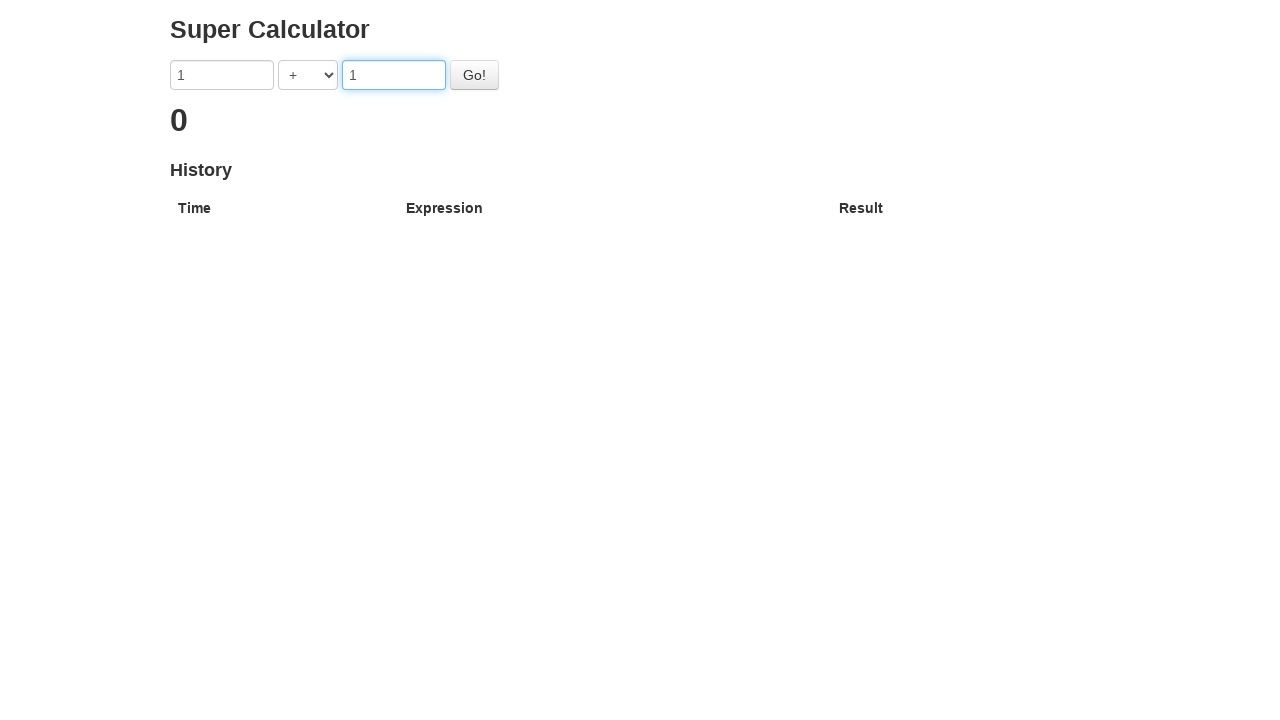

Clicked Go button to calculate at (474, 75) on #gobutton
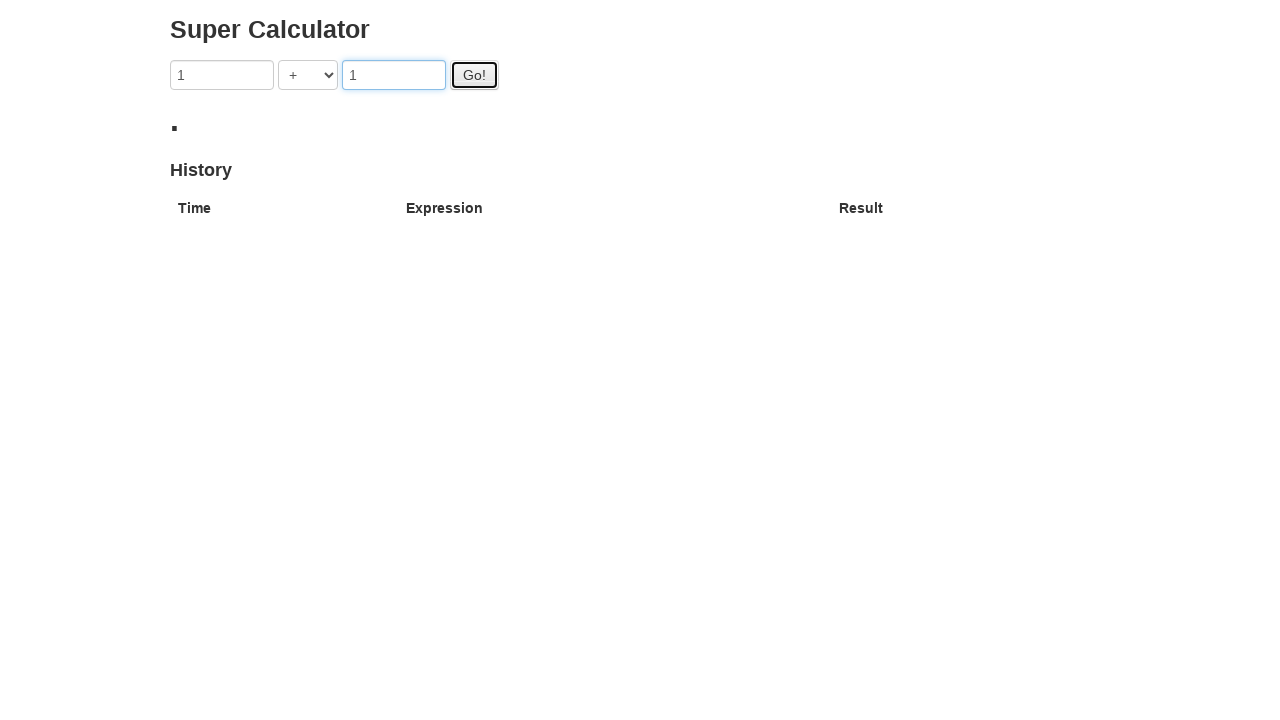

Verified calculation result displays '2'
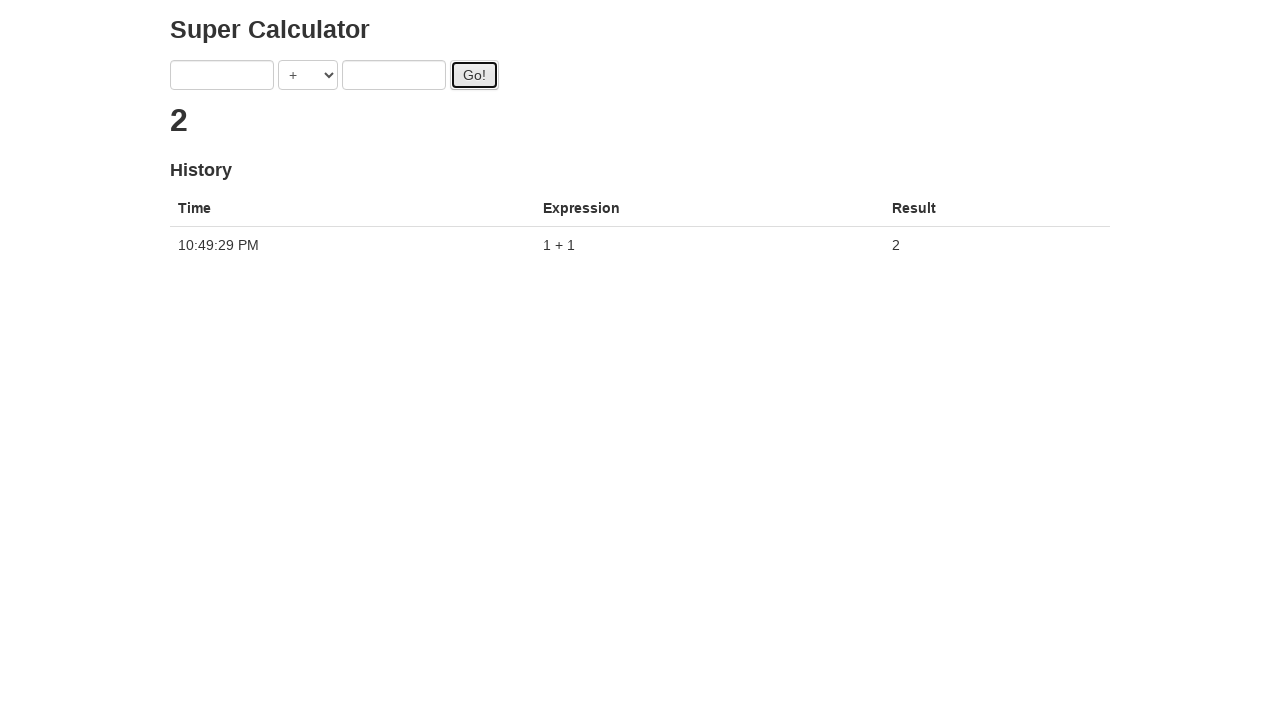

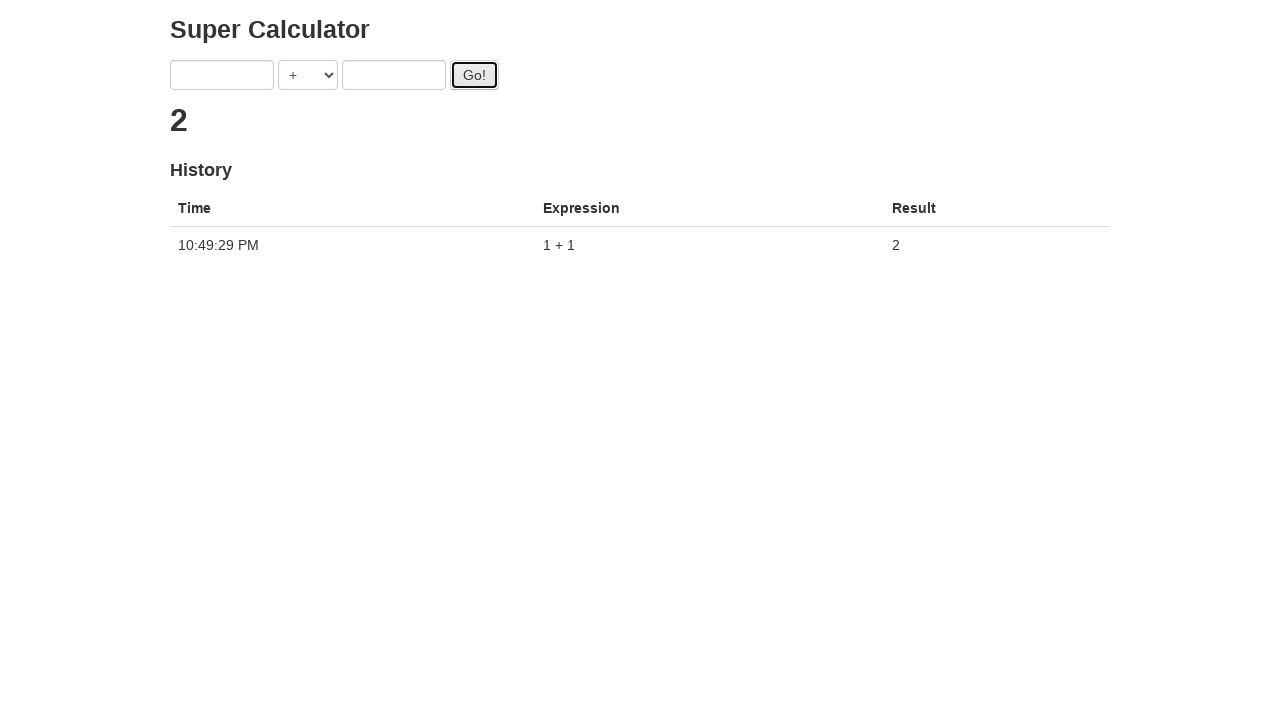